Opens the Asian Footwears website and verifies the page loads successfully

Starting URL: https://www.asianfootwears.com/

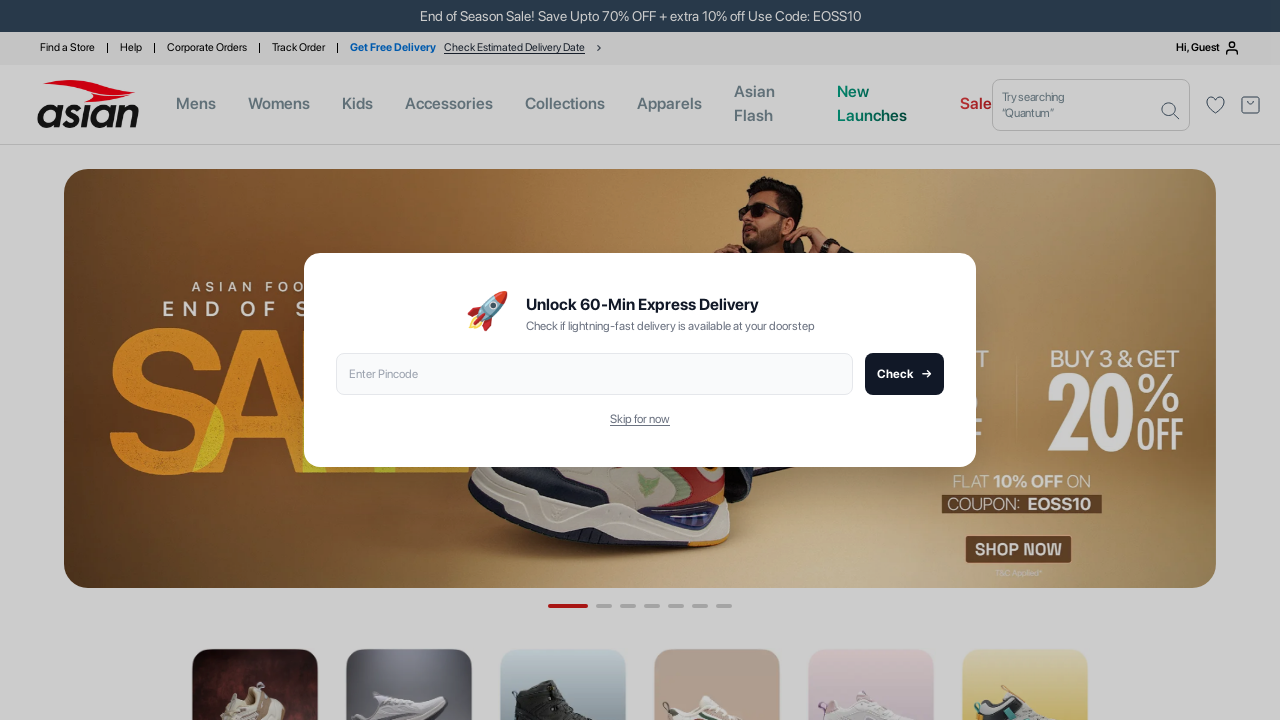

Navigated to Asian Footwears website
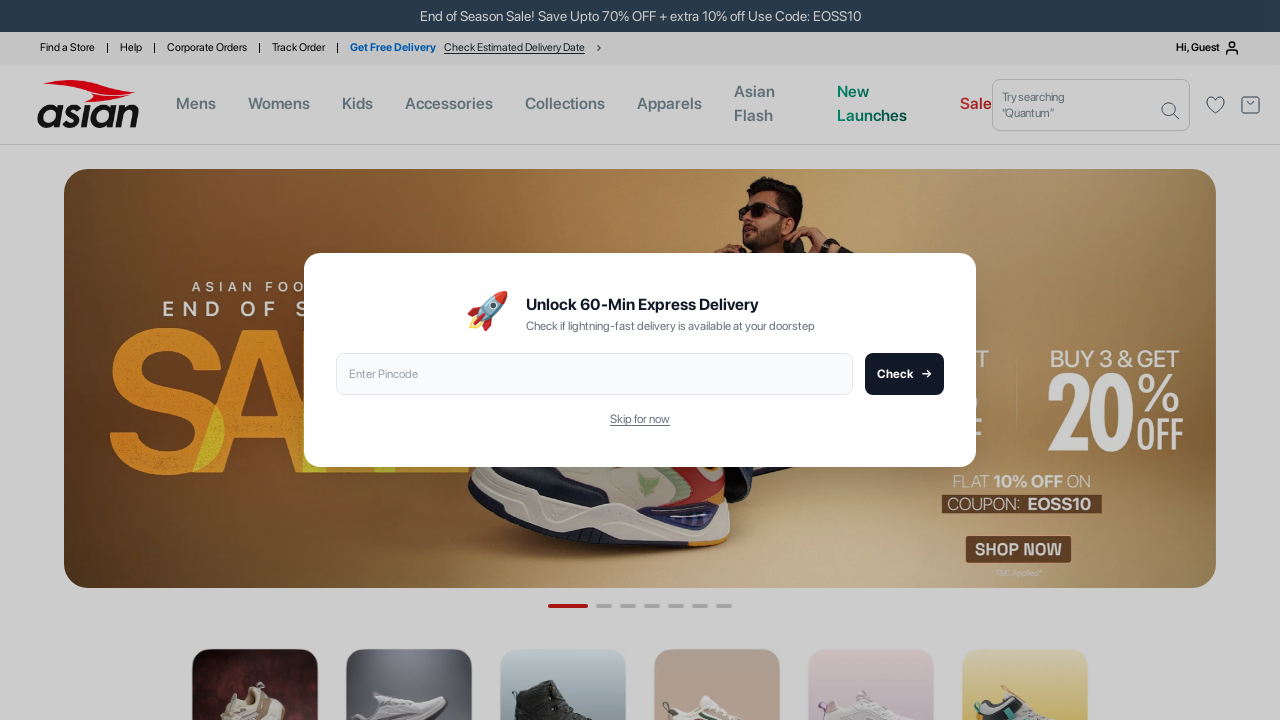

Page DOM content fully loaded
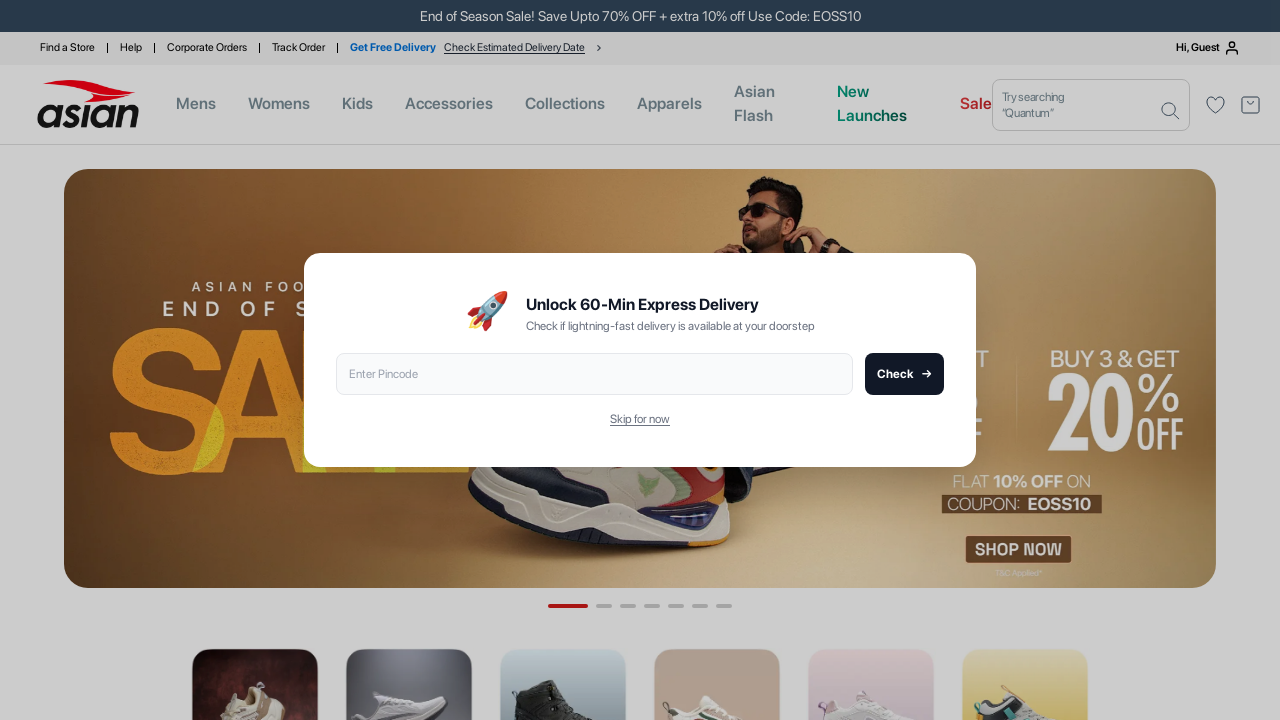

Verified that the page URL is correct
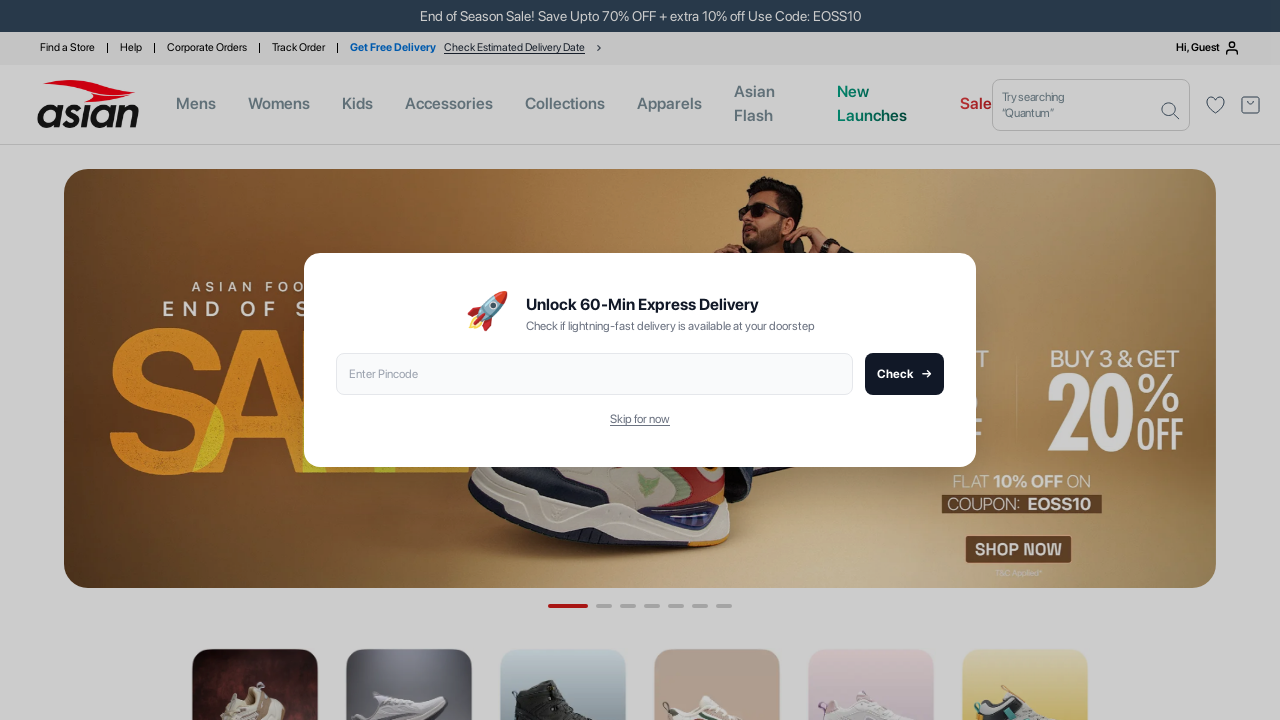

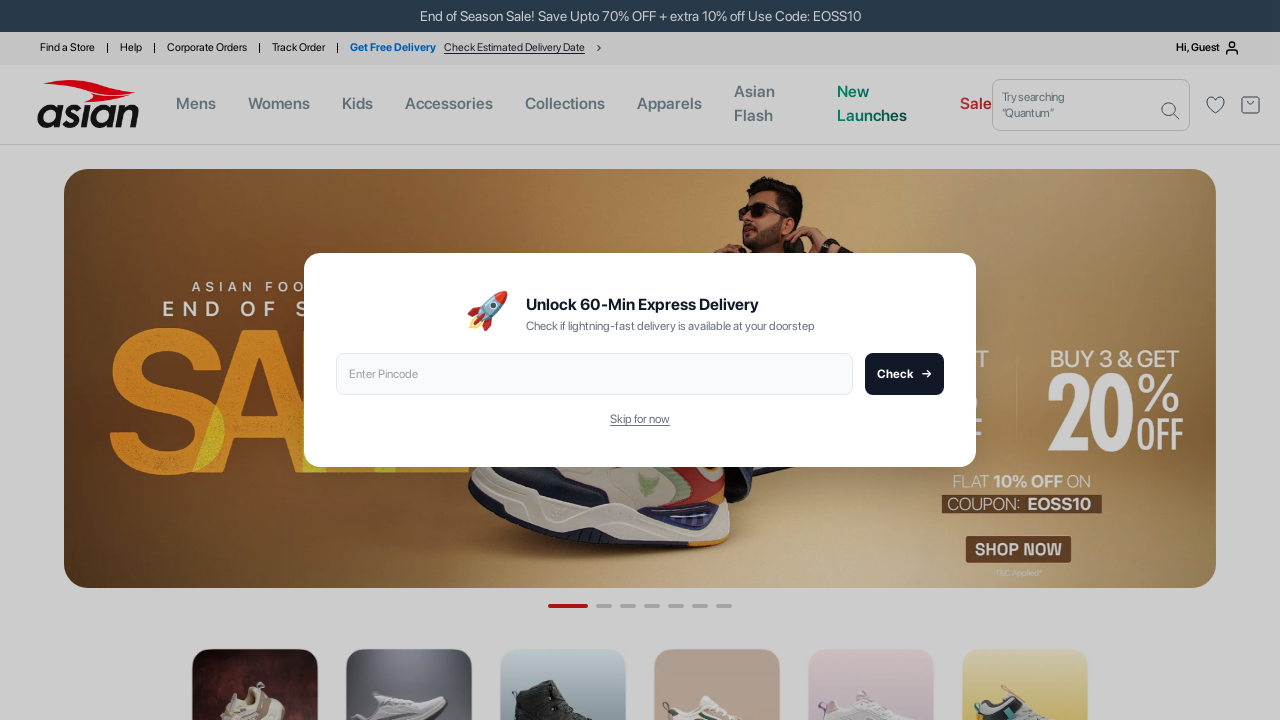